Tests handling a JavaScript prompt dialog by clicking a link to trigger it, entering text, and accepting it

Starting URL: https://www.selenium.dev/documentation/en/webdriver/js_alerts_prompts_and_confirmations/

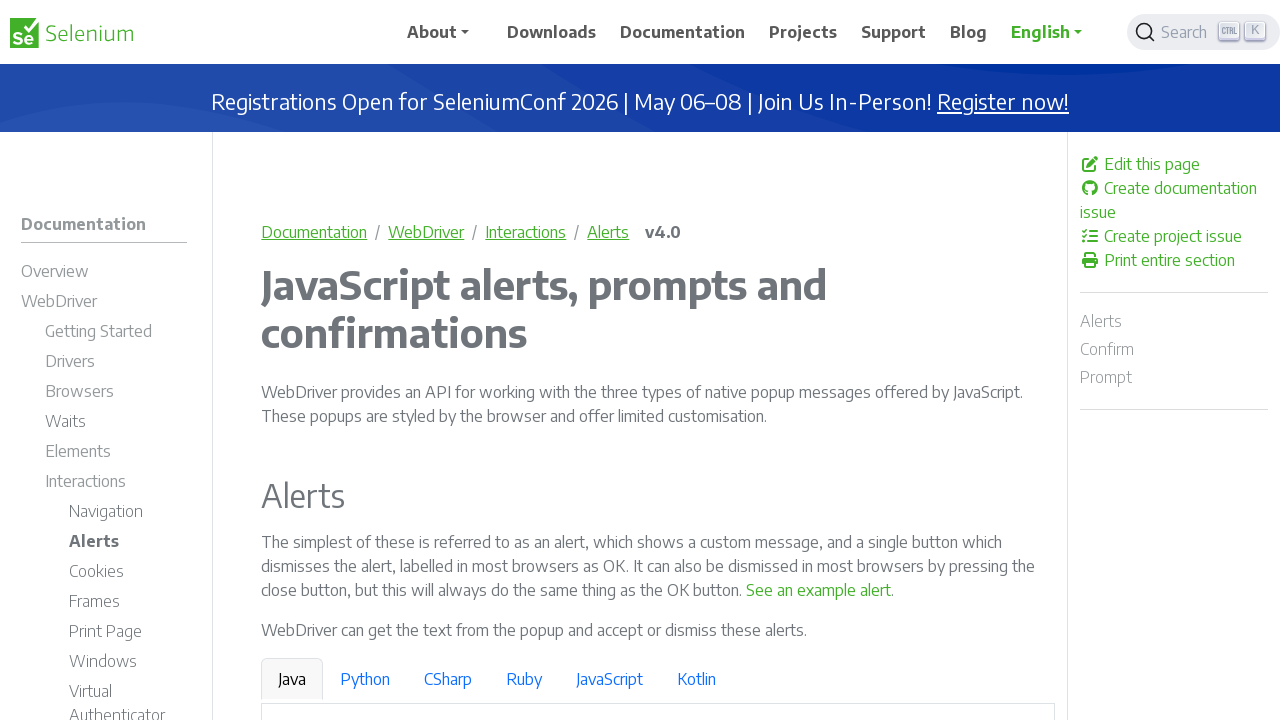

Set up dialog handler to accept prompt with text 'Playwright Test Input'
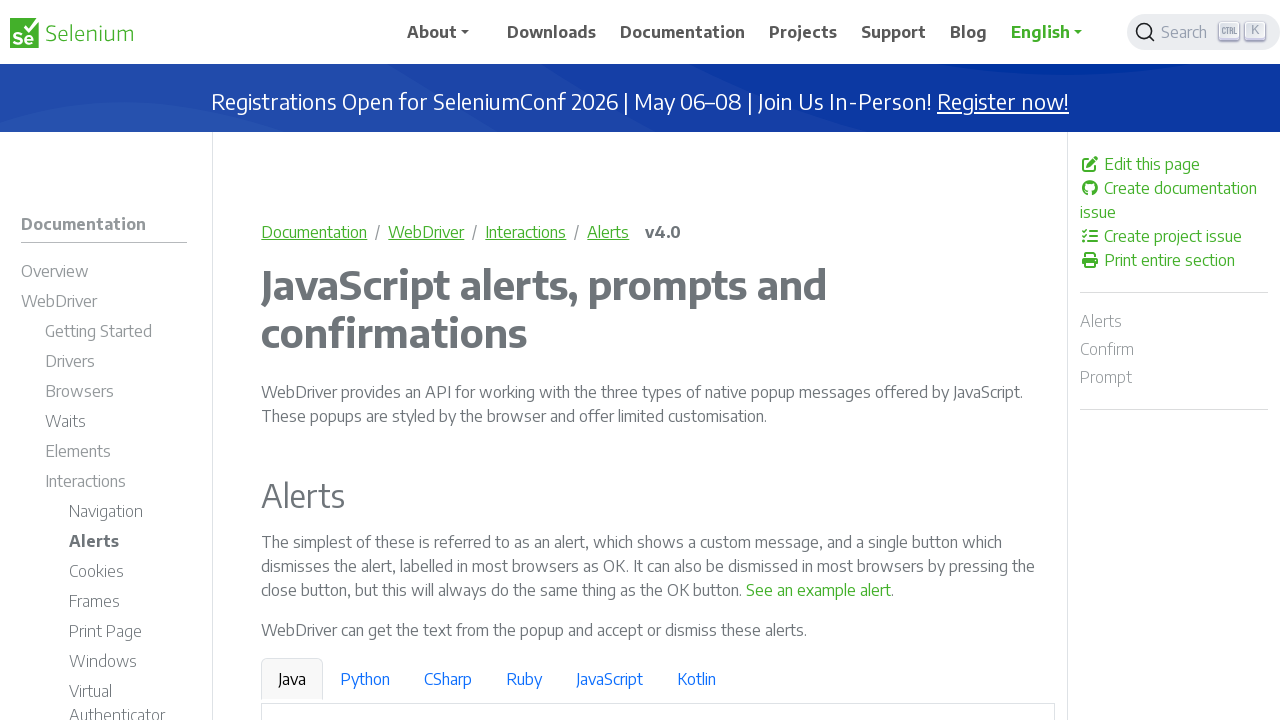

Clicked link to trigger JavaScript prompt dialog at (627, 360) on a[onclick*='window.prompt']
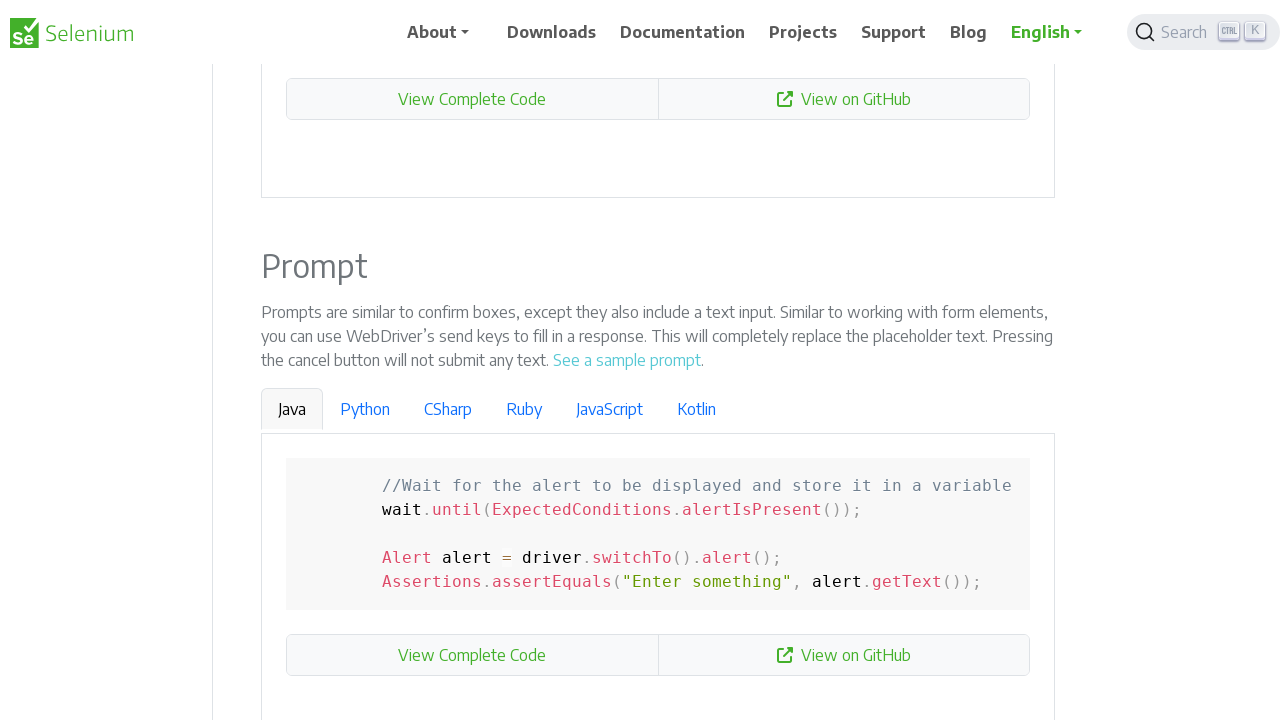

Waited for dialog interaction to complete
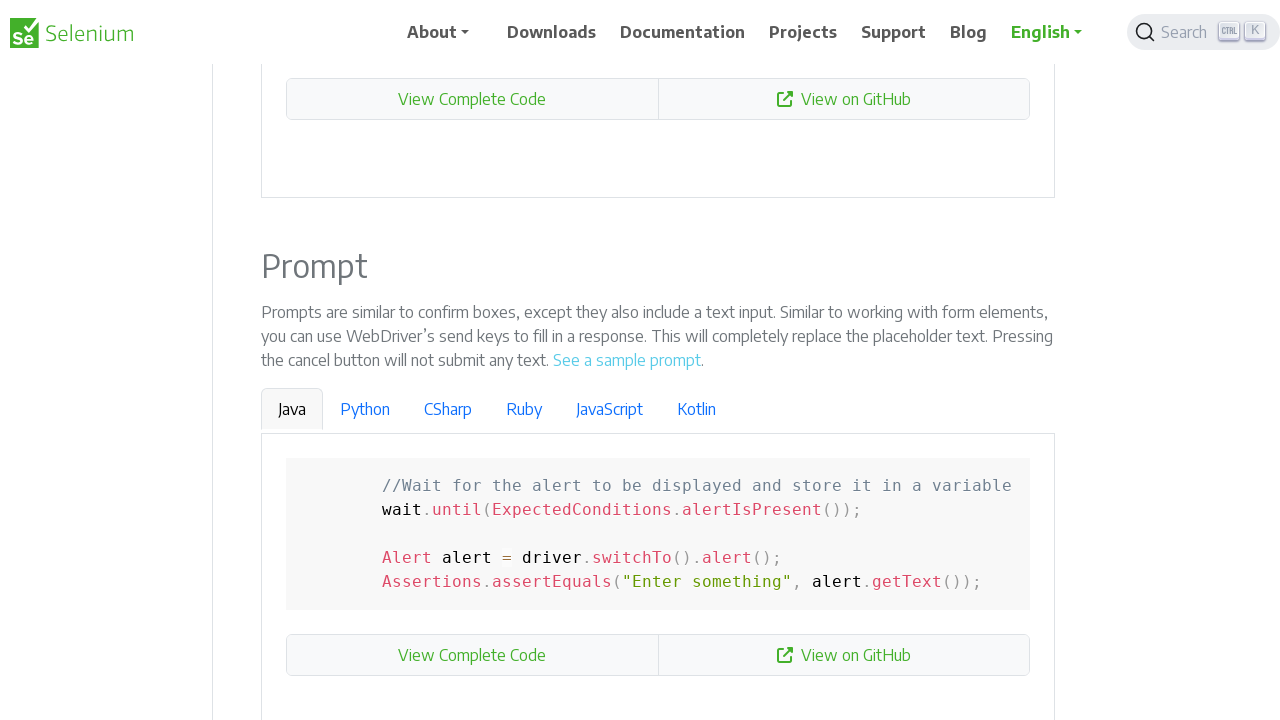

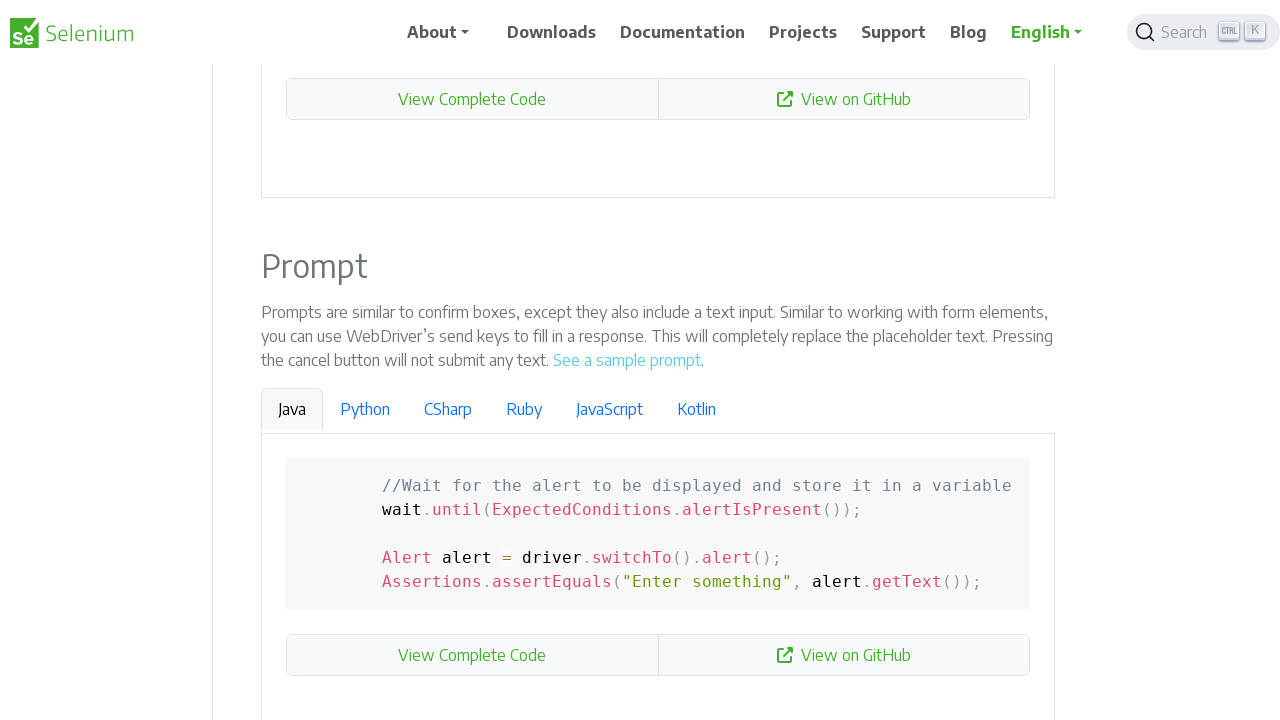